Tests window handling functionality by opening a new tab/window and verifying content in the new window

Starting URL: https://demoqa.com/browser-windows

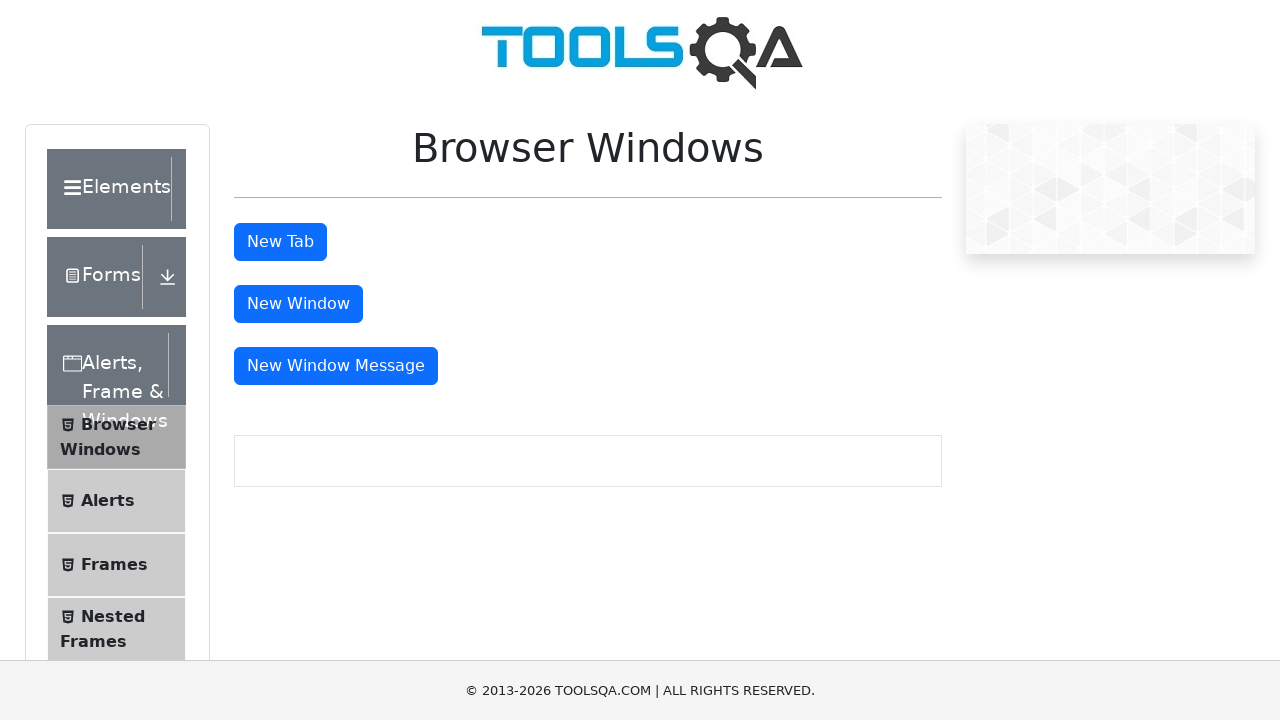

Clicked tab button to open new tab at (280, 242) on #tabButton
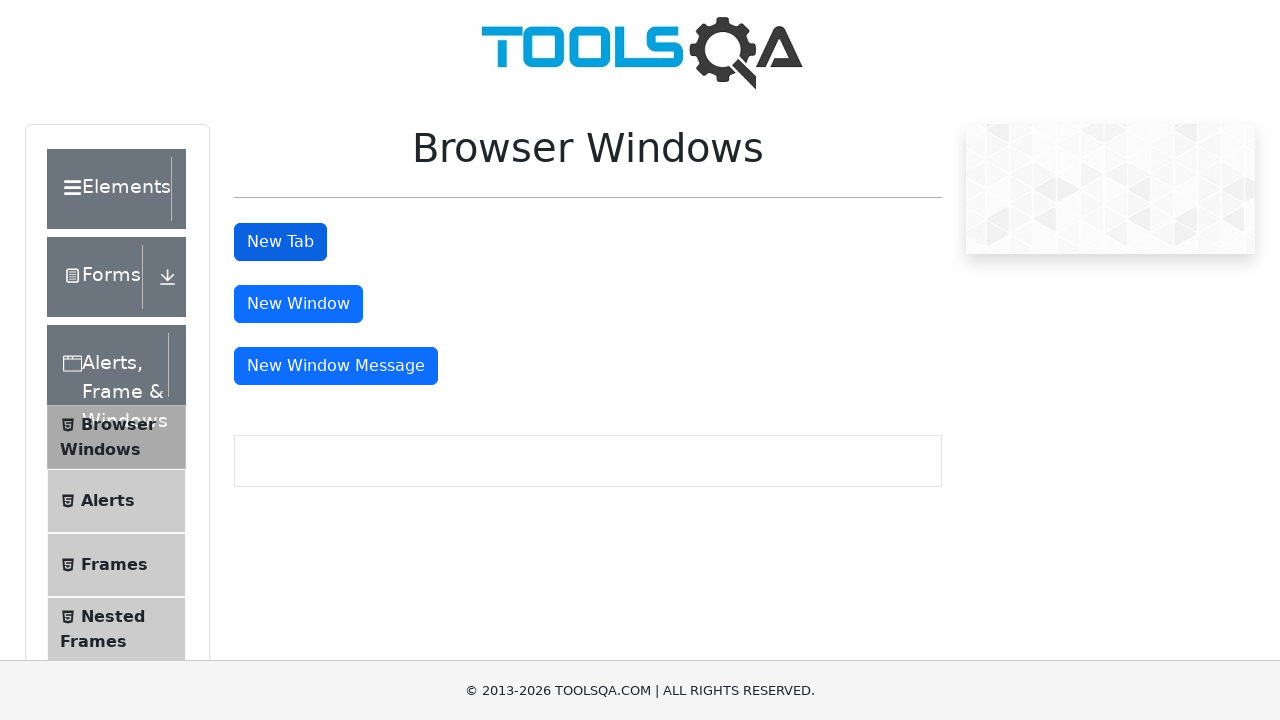

New tab opened and intercepted at (280, 242) on #tabButton
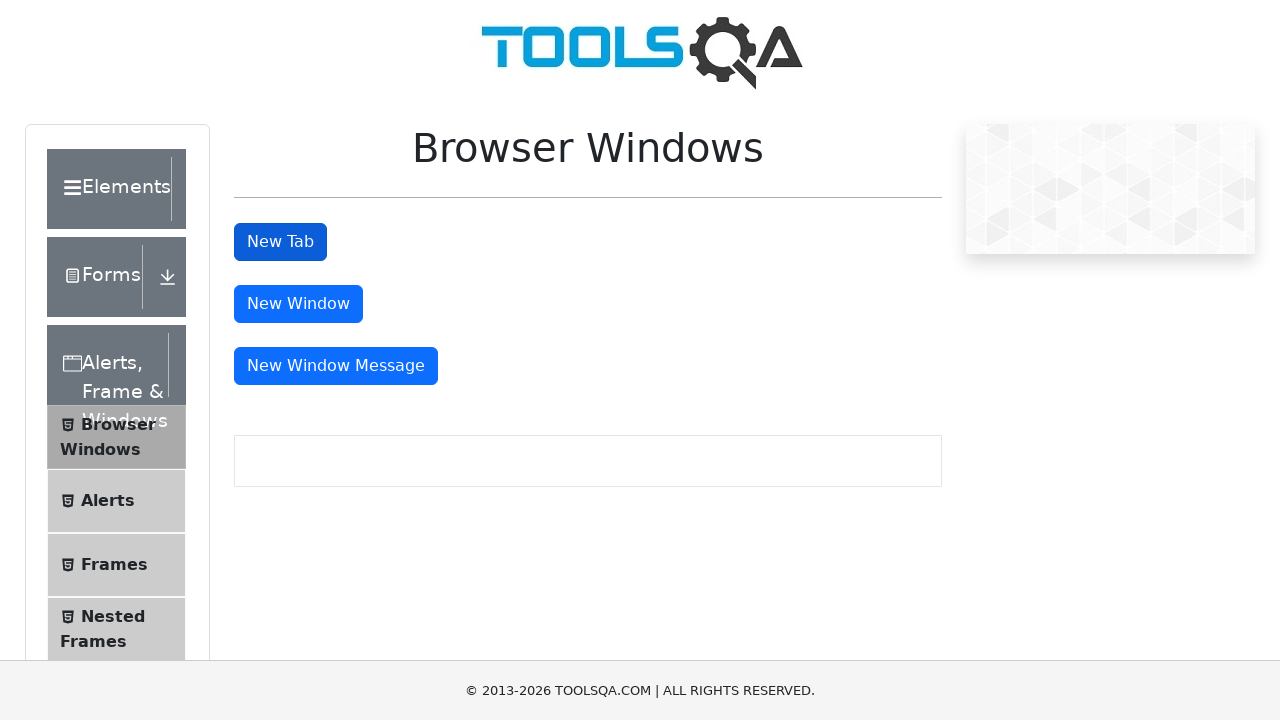

Retrieved new page object from context
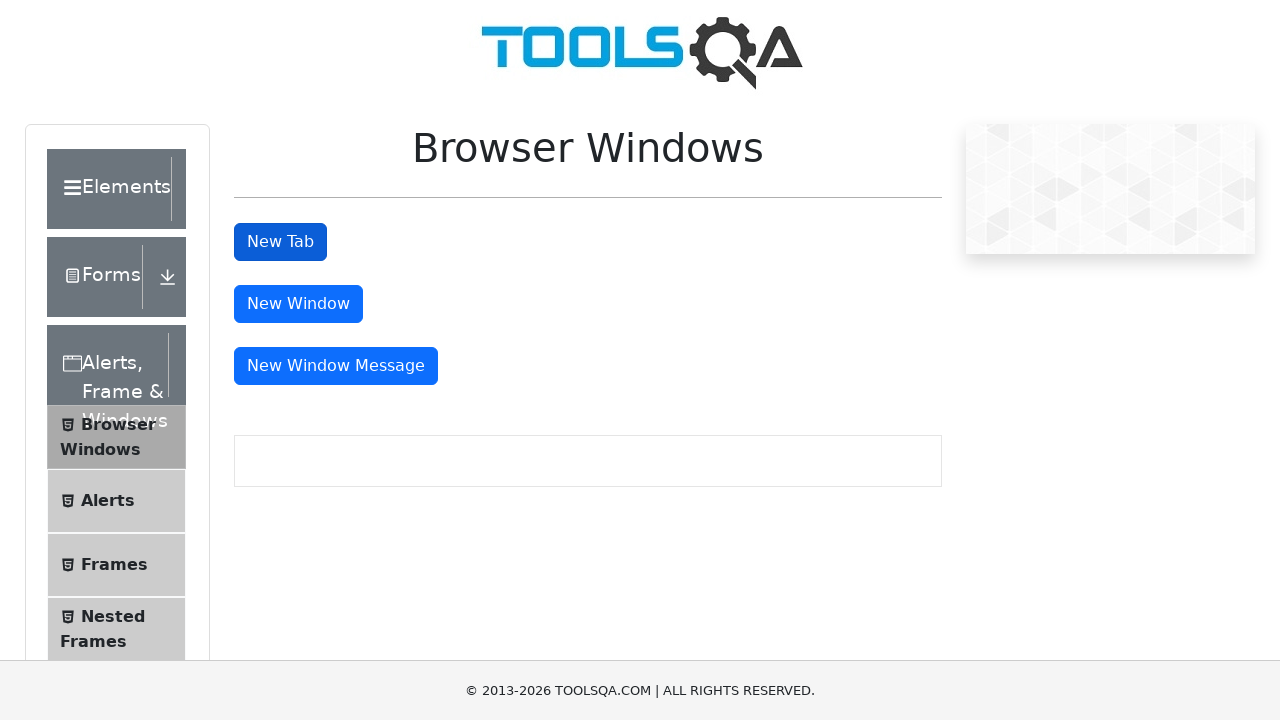

Sample heading element loaded in new window
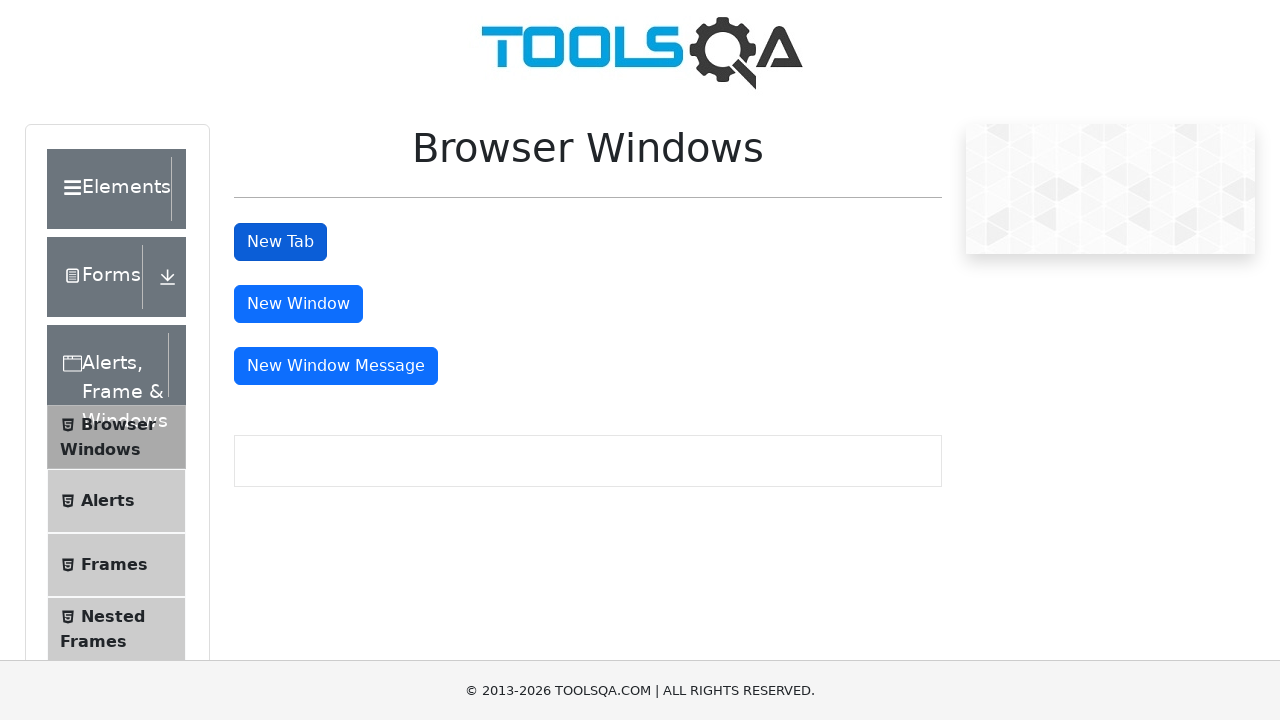

Located sample heading element
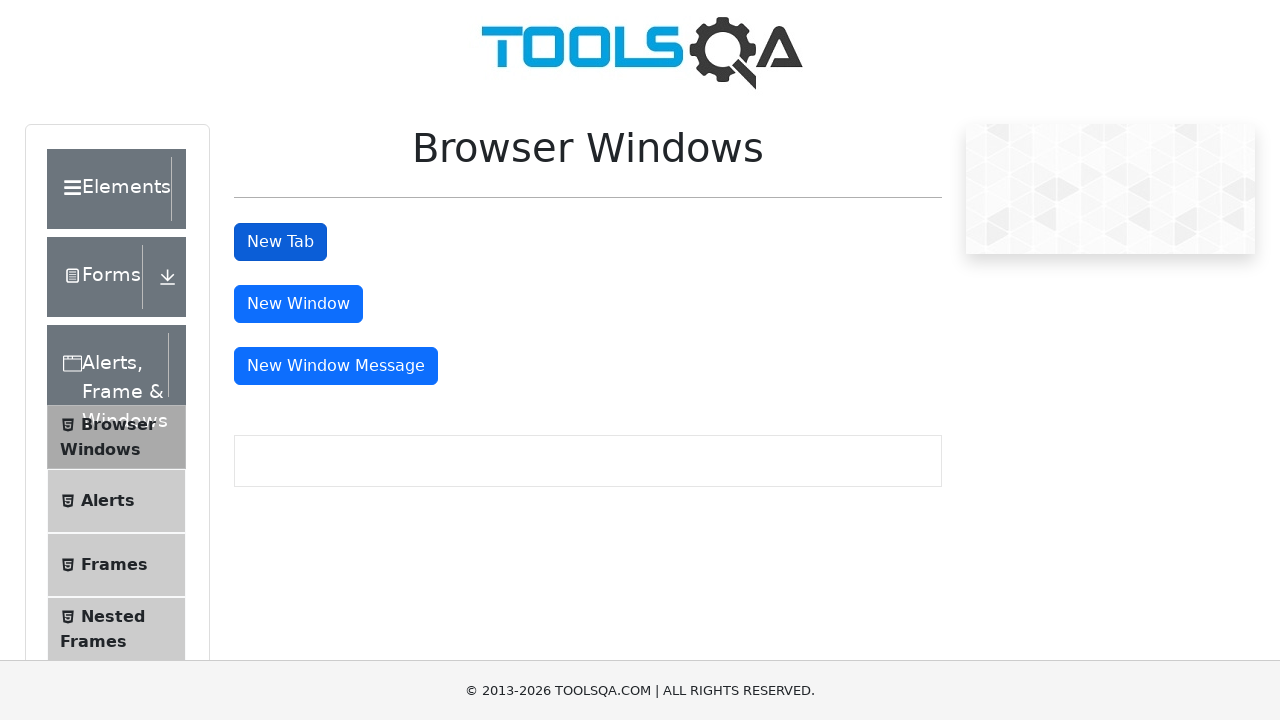

Verified heading text is 'This is a sample page'
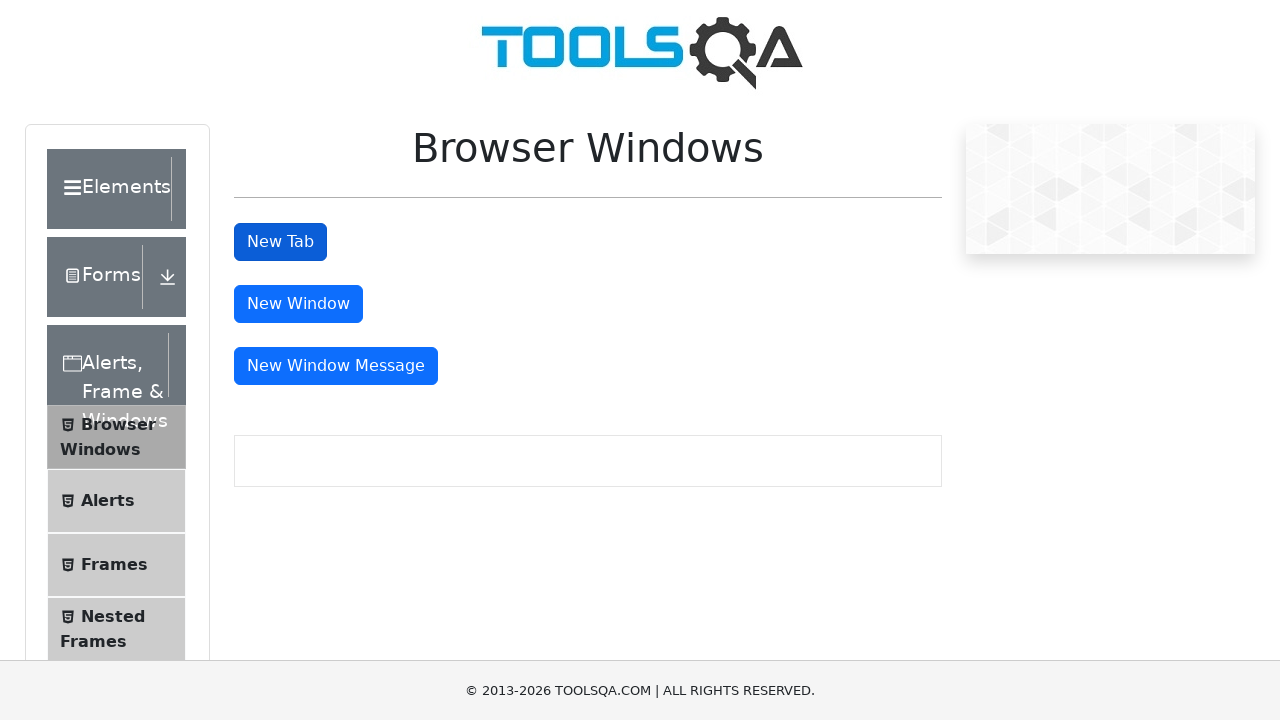

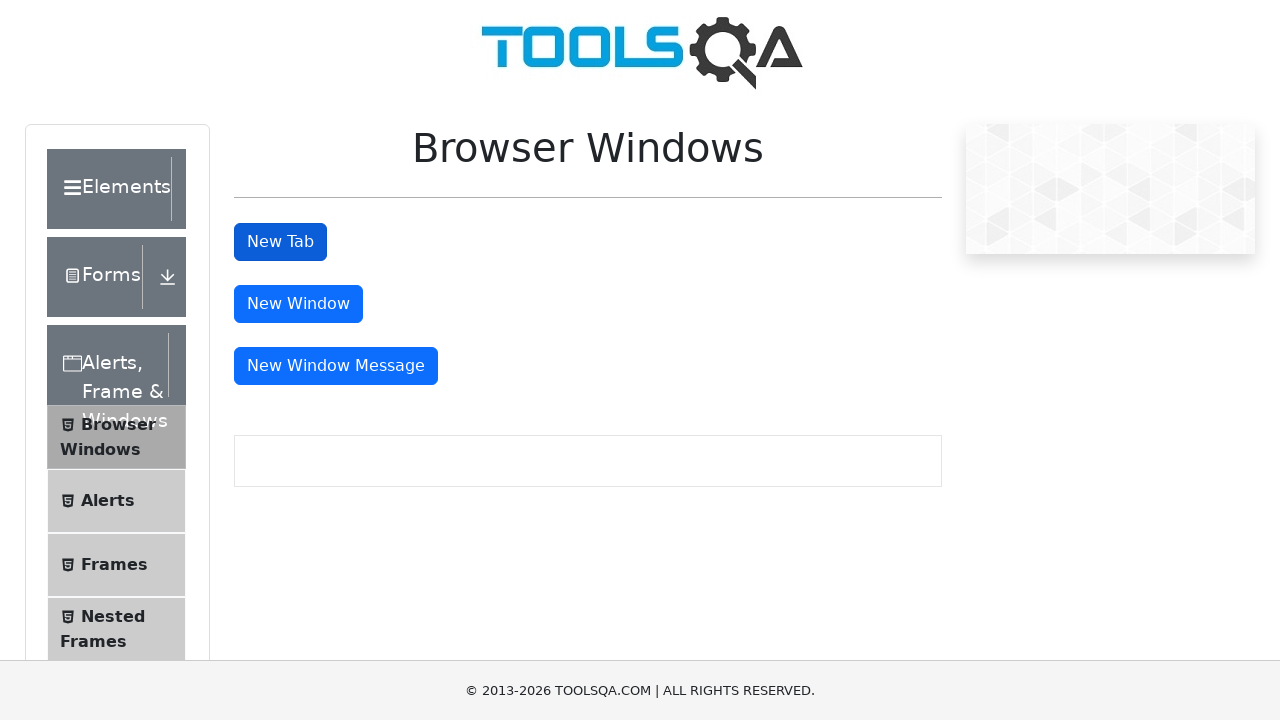